Tests sorting the Due column in ascending order on table2 using semantic class selectors instead of positional pseudo-classes.

Starting URL: http://the-internet.herokuapp.com/tables

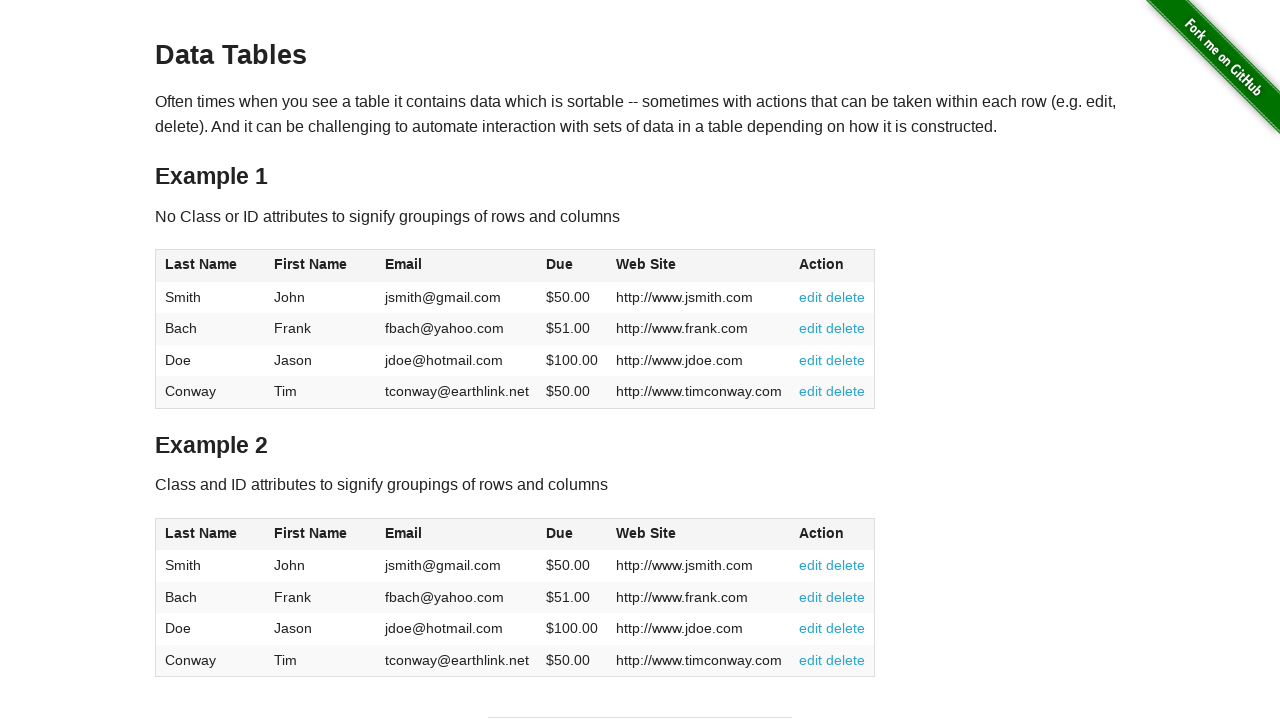

Clicked the Due column header in table2 to sort at (560, 533) on #table2 thead .dues
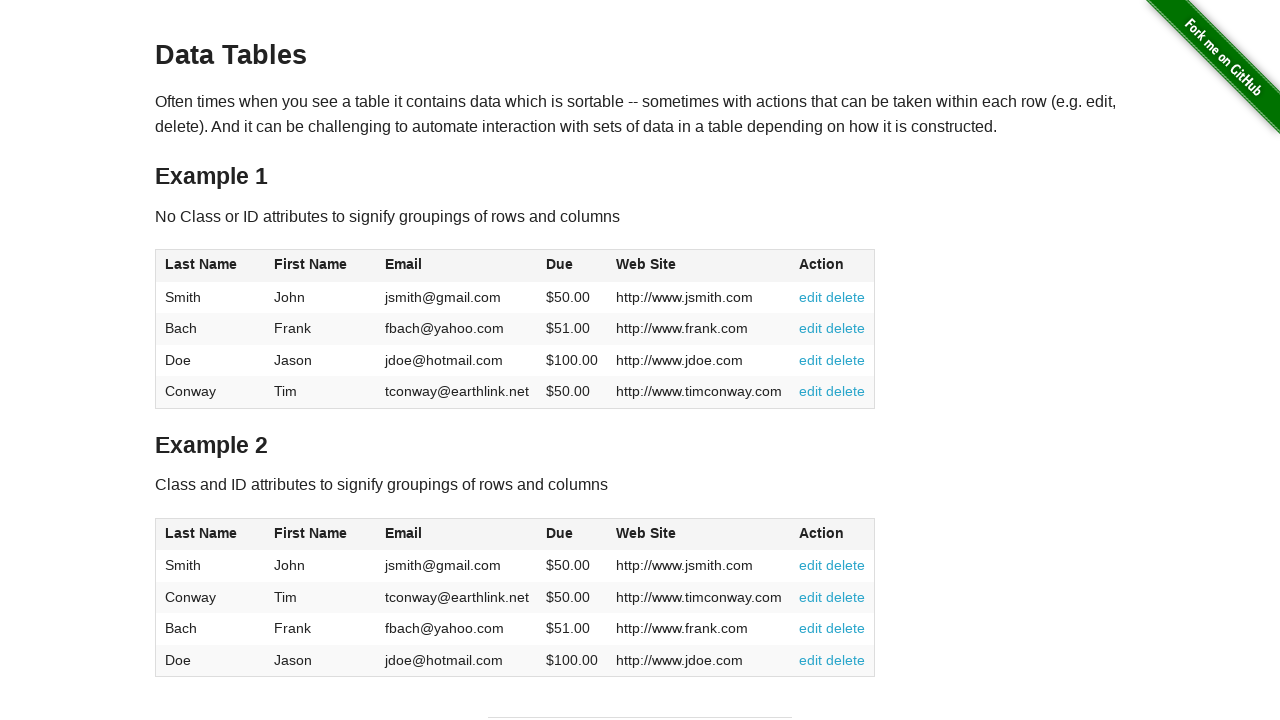

Table2 sorted in ascending order by Due column
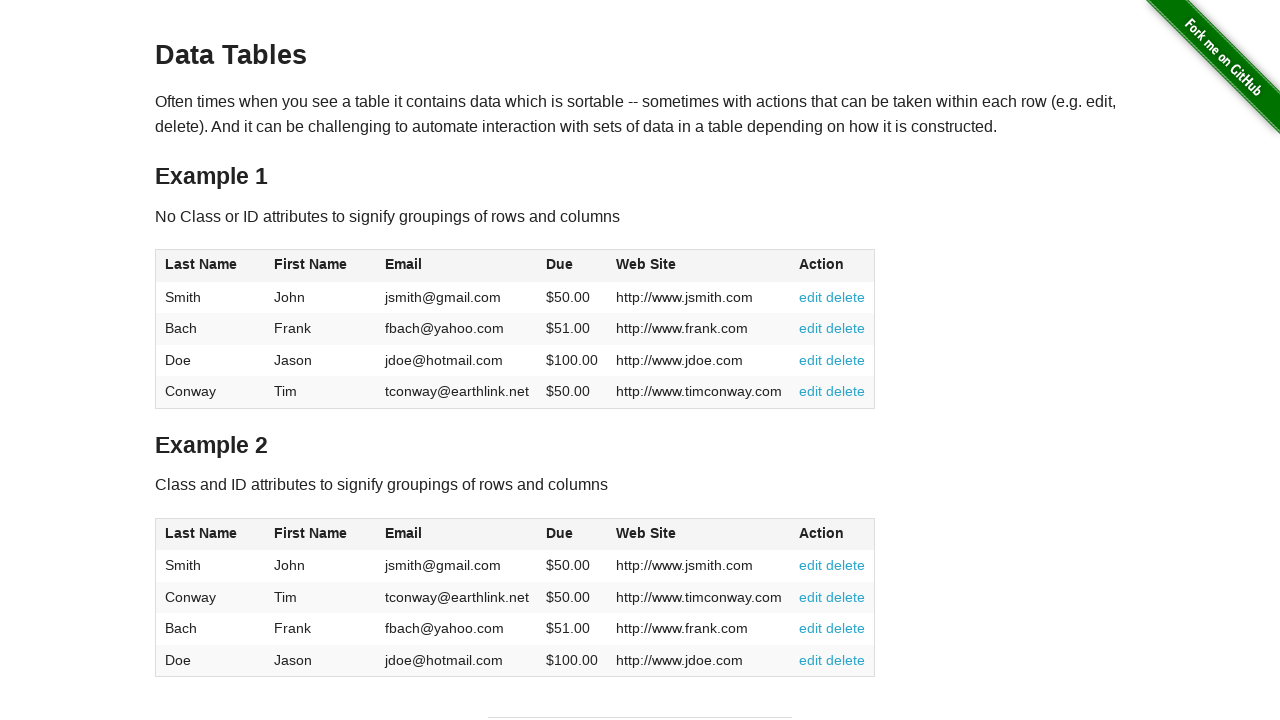

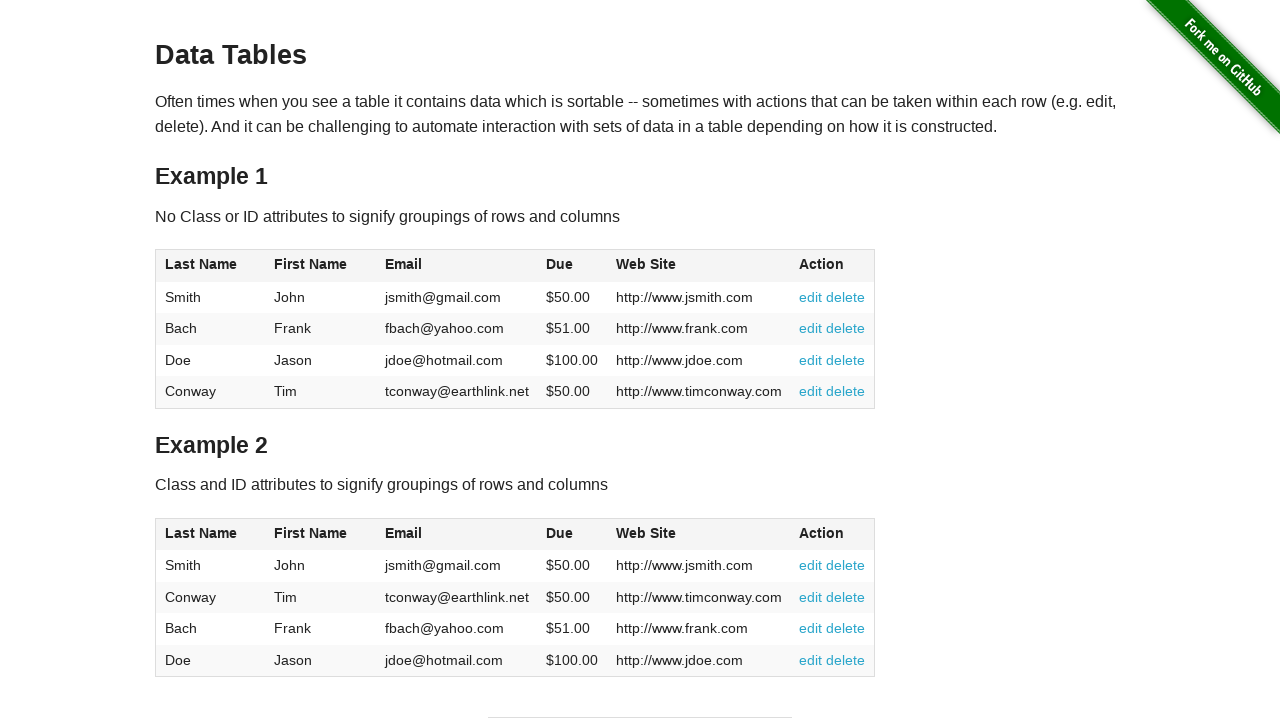